Tests a booking form by waiting for a specific price condition, clicking book button, solving a math problem, and submitting the answer

Starting URL: http://suninjuly.github.io/explicit_wait2.html

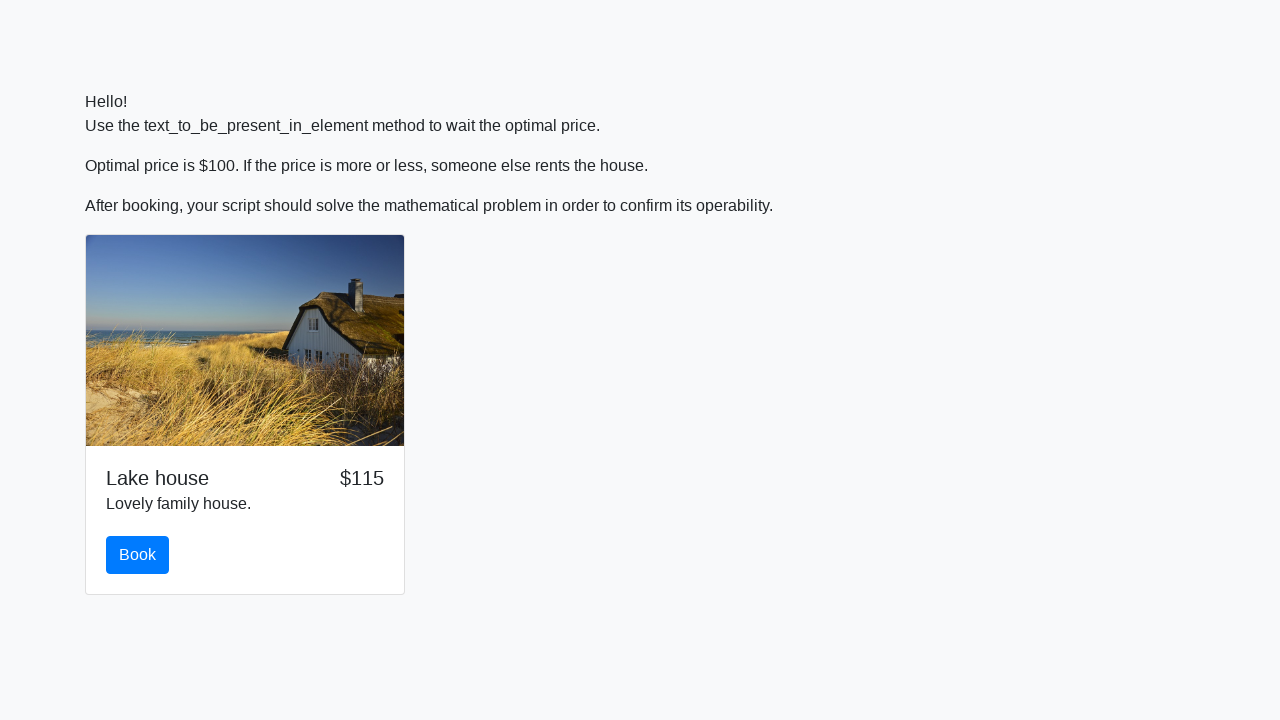

Waited for price to reach $100
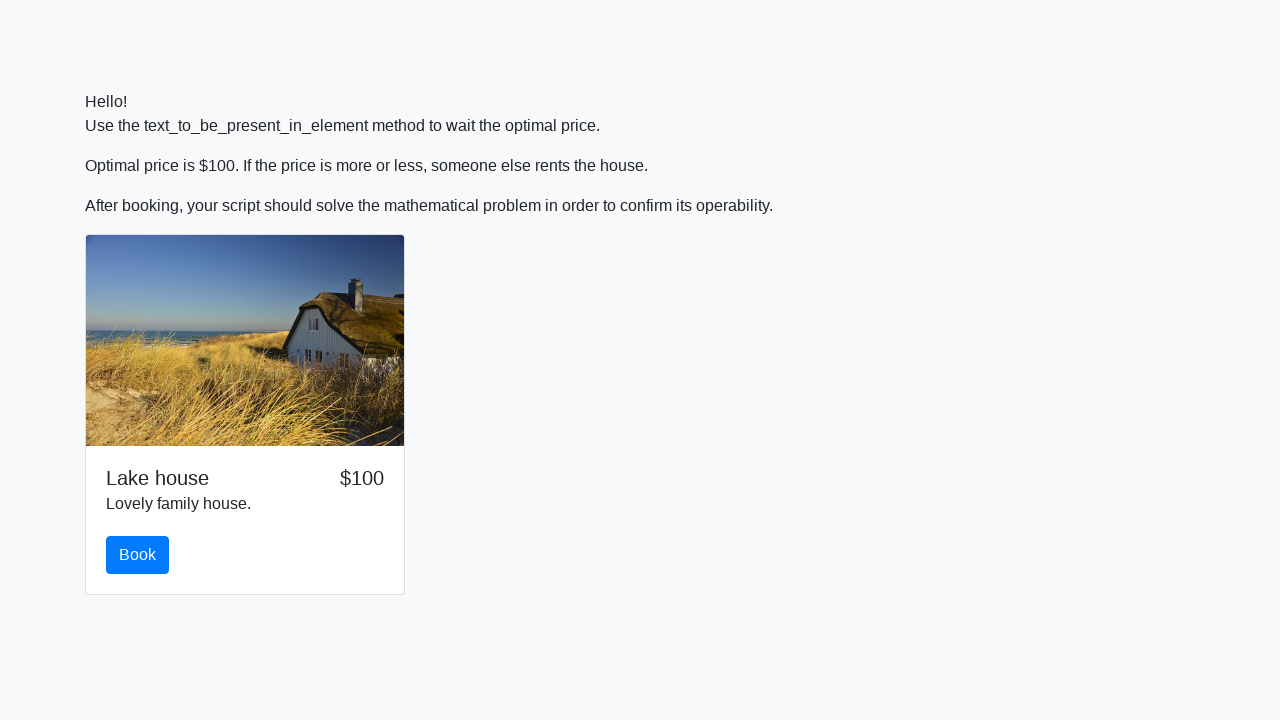

Clicked book button at (138, 555) on #book
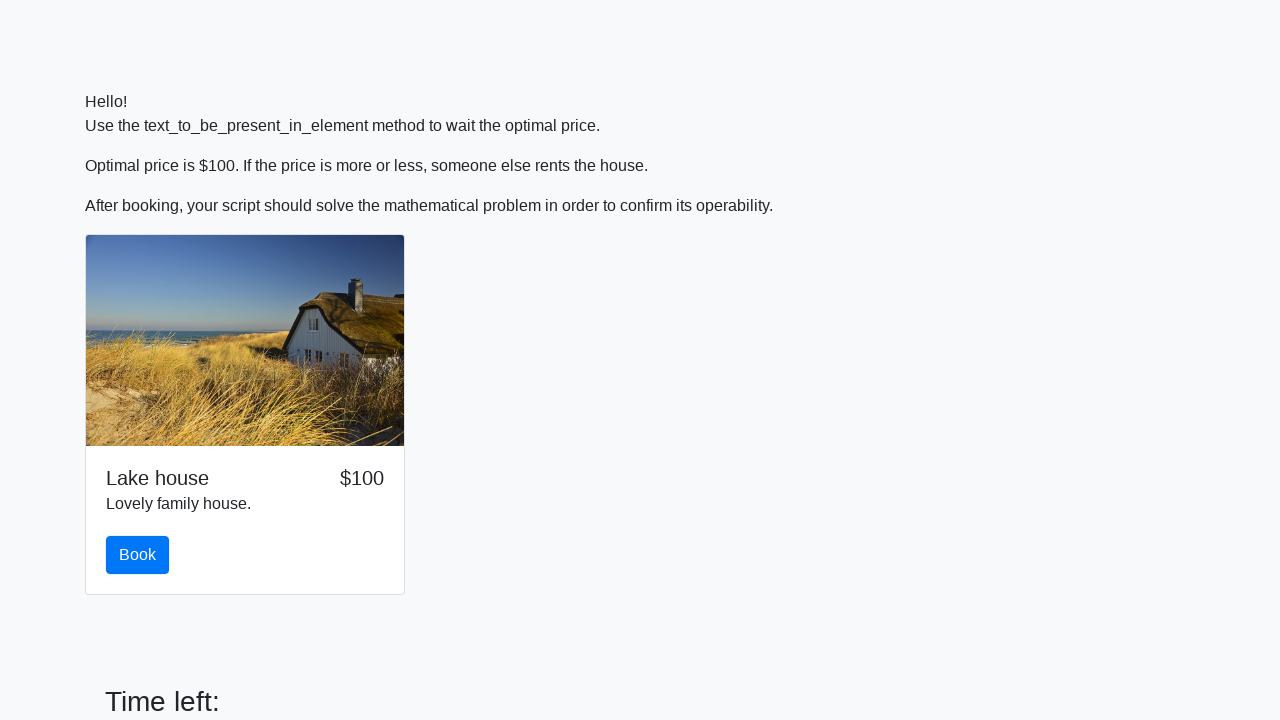

Retrieved x value from input_value element
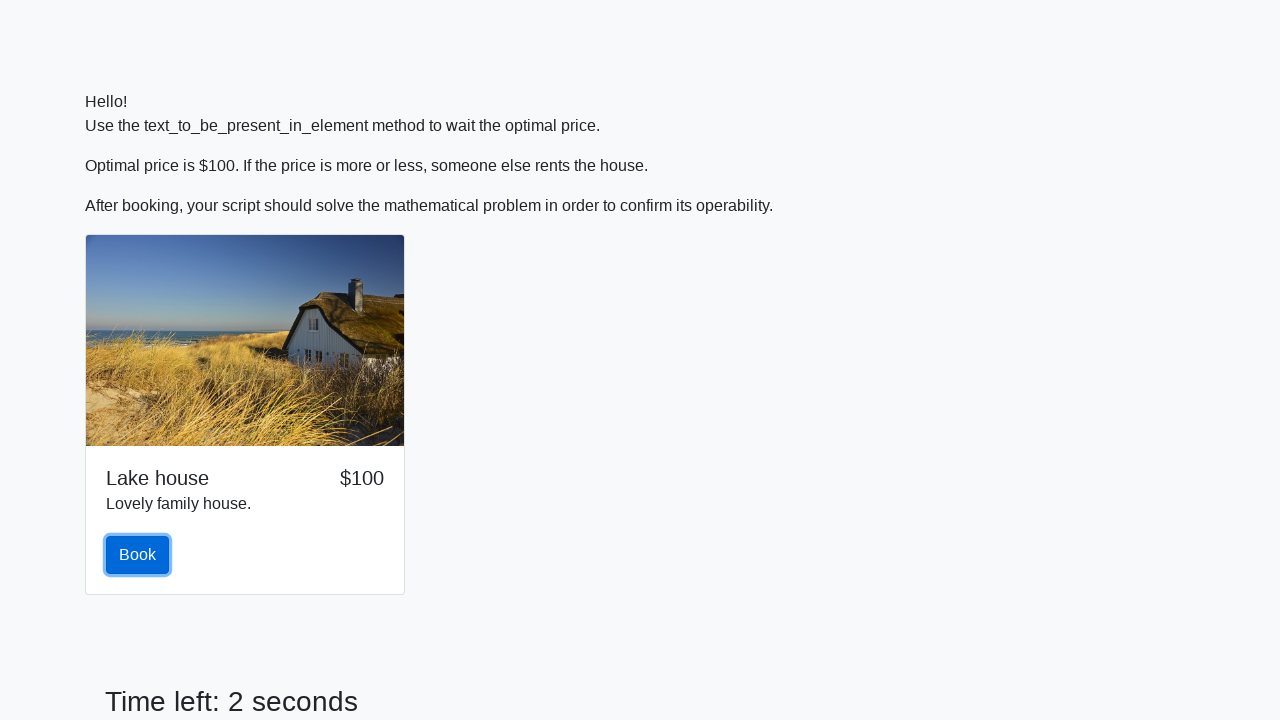

Calculated answer y = 2.484663125673629 using math formula
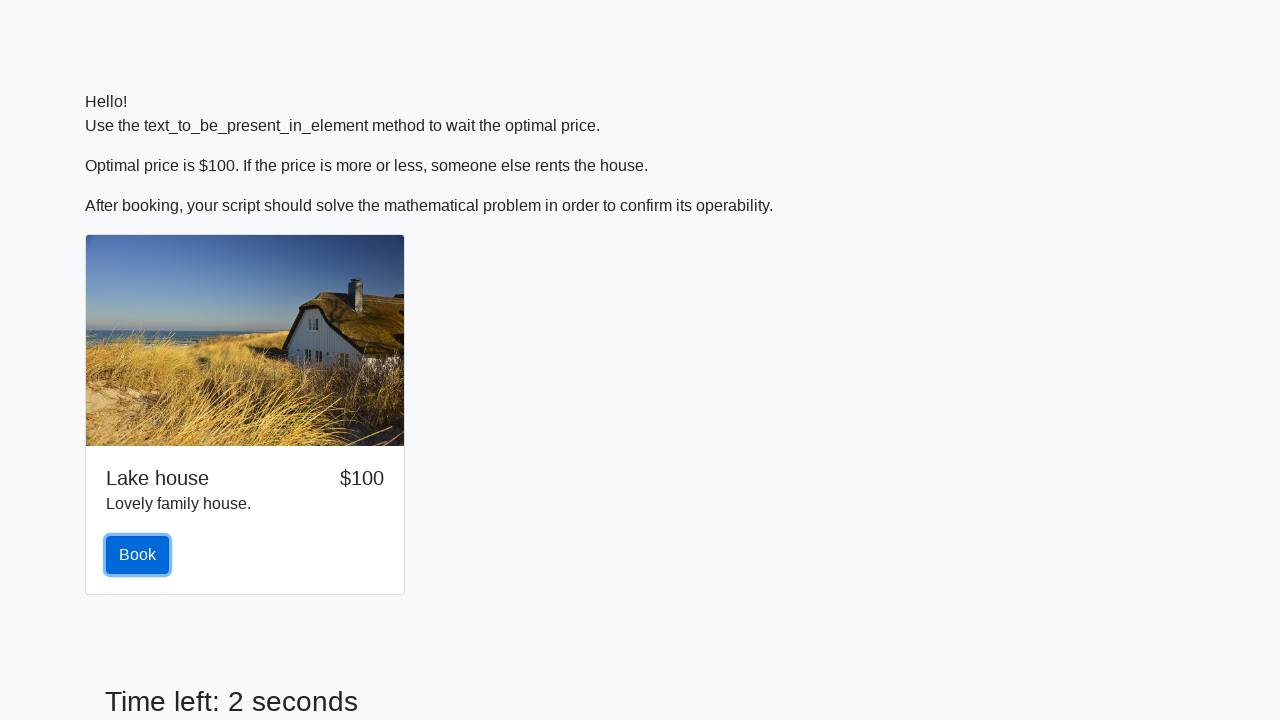

Filled answer field with calculated value on #answer
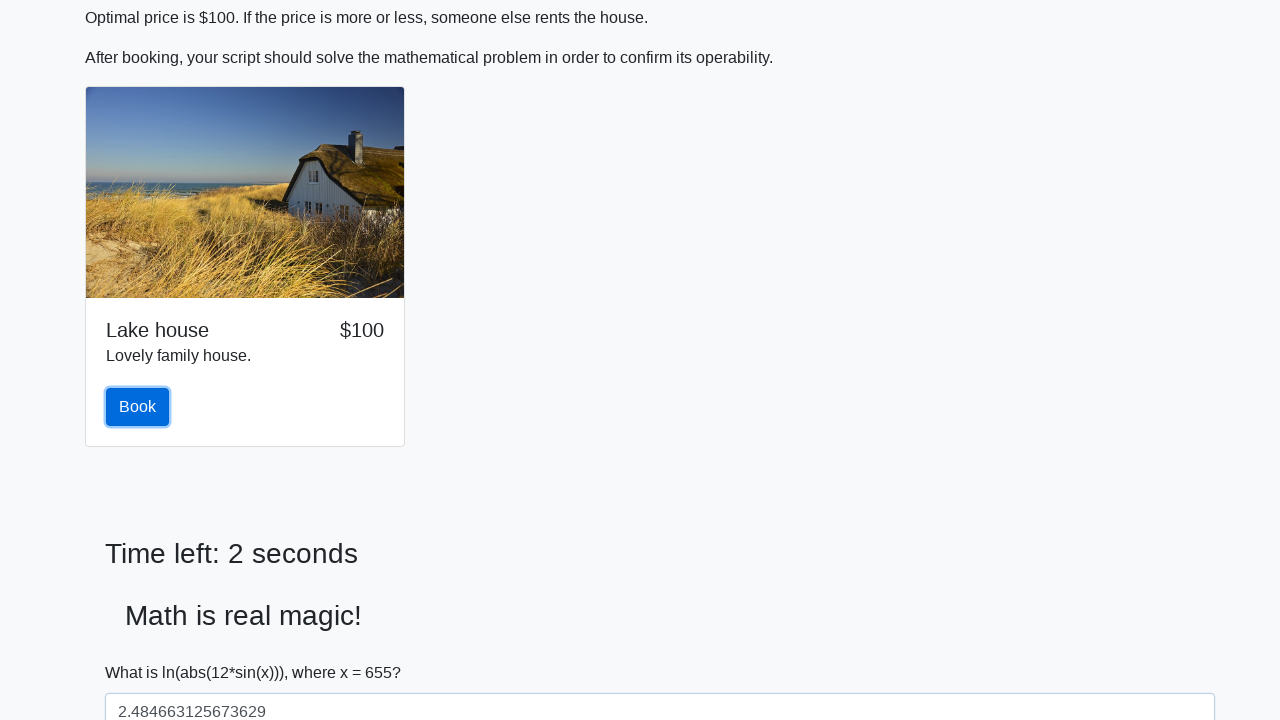

Clicked solve button to submit answer at (143, 651) on #solve
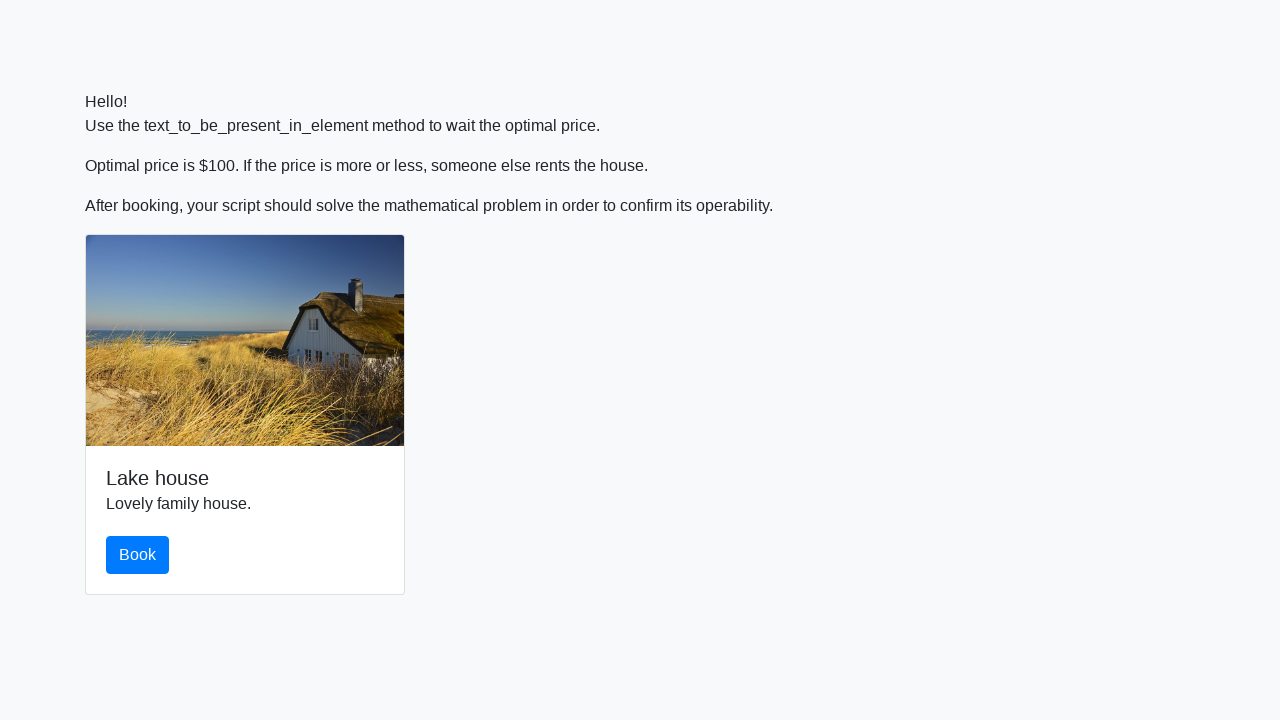

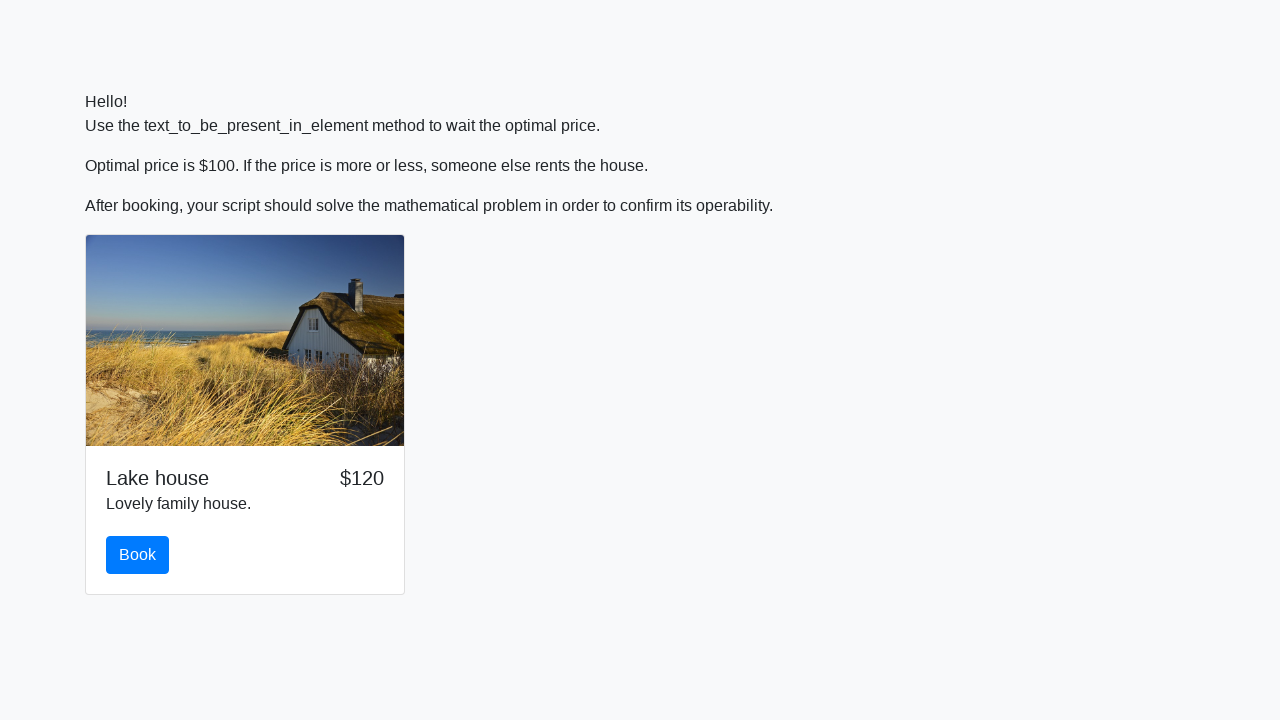